Tests that search finds the newly added employee by name

Starting URL: https://demoqa.com/webtables

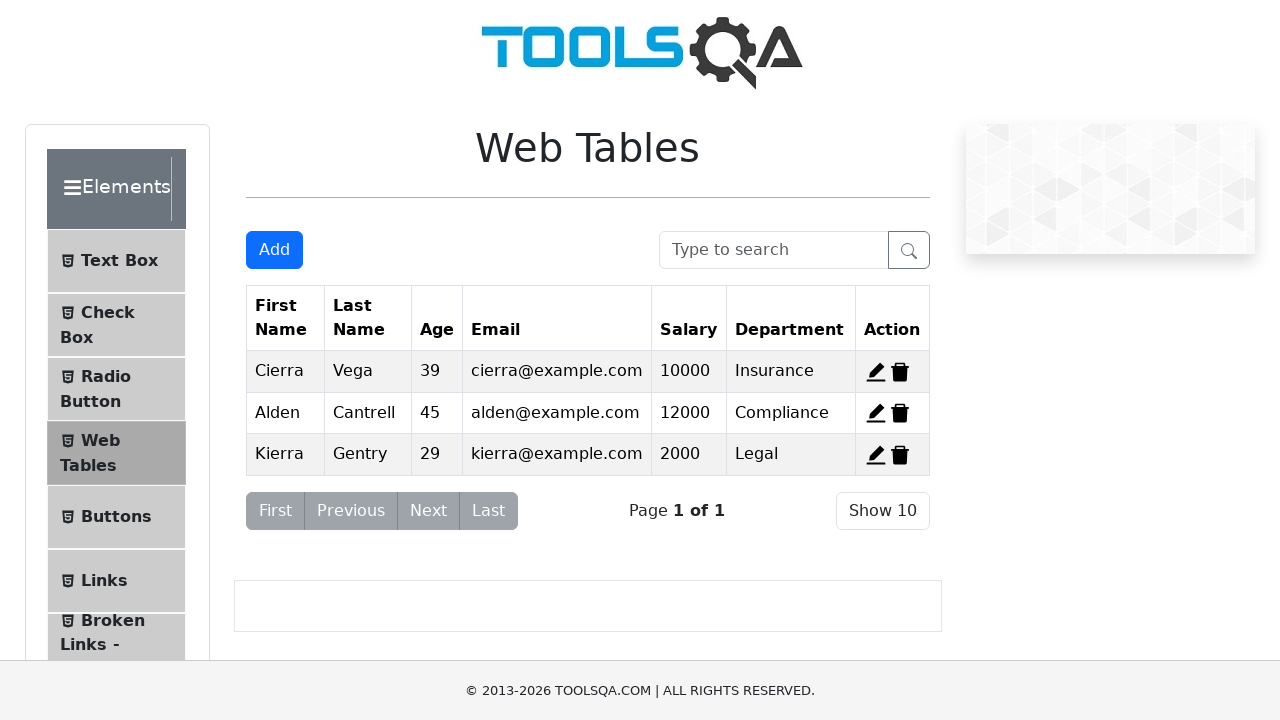

Clicked Add button to open registration form at (274, 250) on #addNewRecordButton
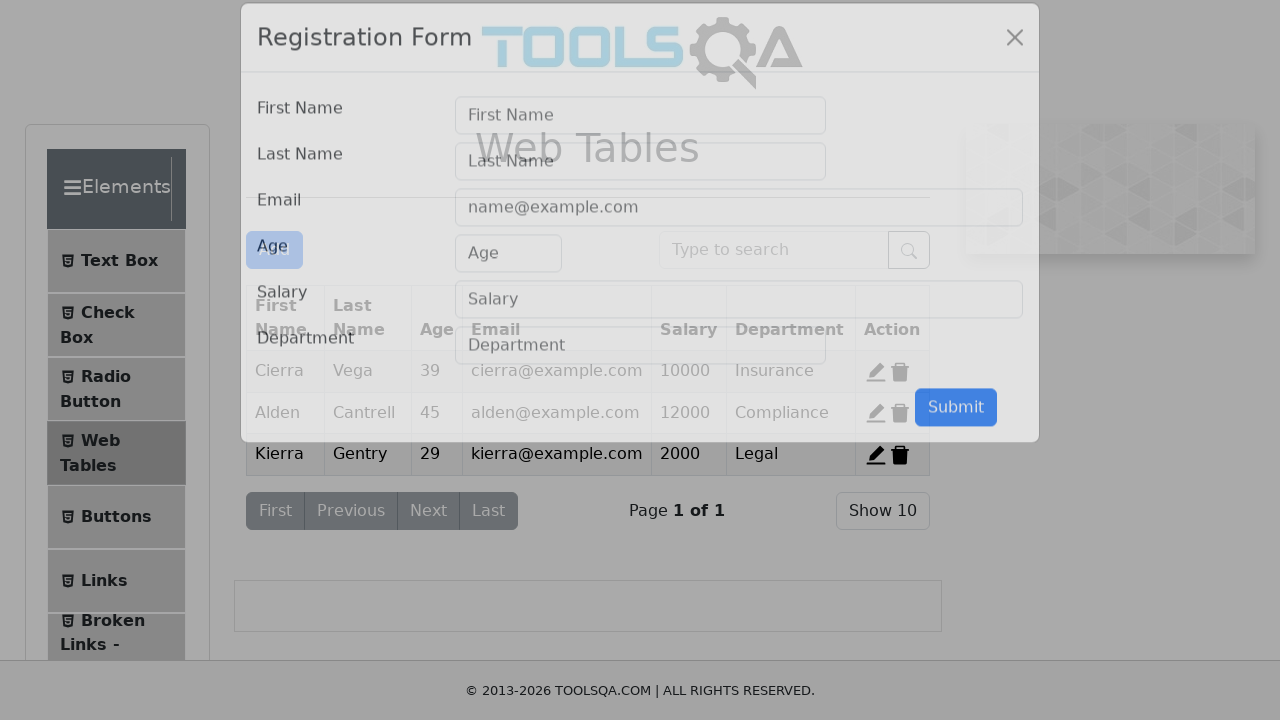

Filled first name field with 'Sarah' on #firstName
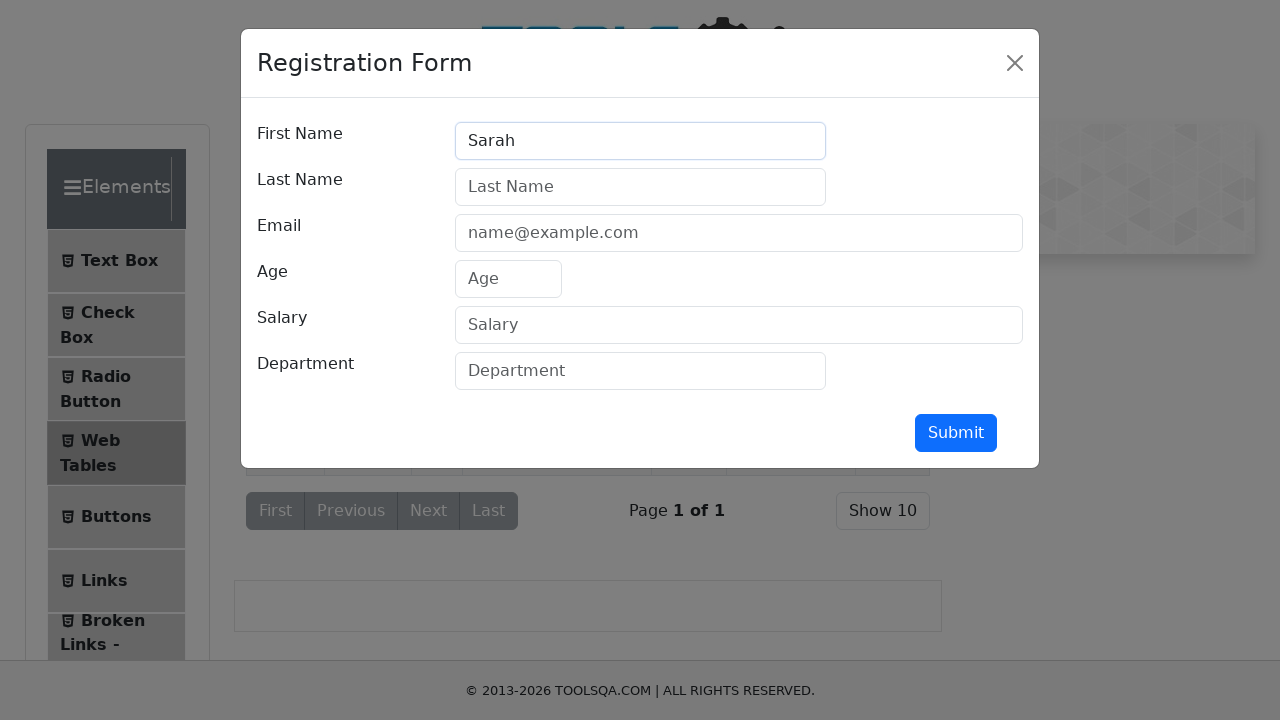

Filled last name field with 'Williams' on #lastName
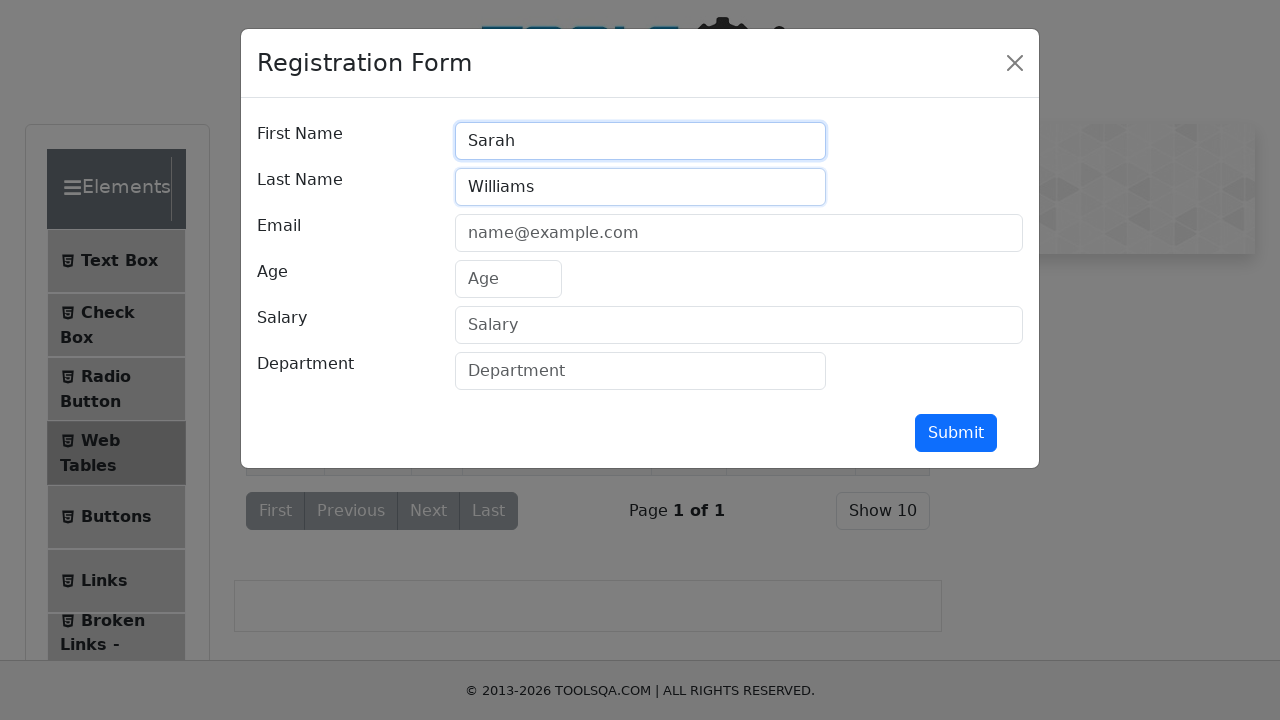

Filled email field with 'sarah.williams@test.com' on #userEmail
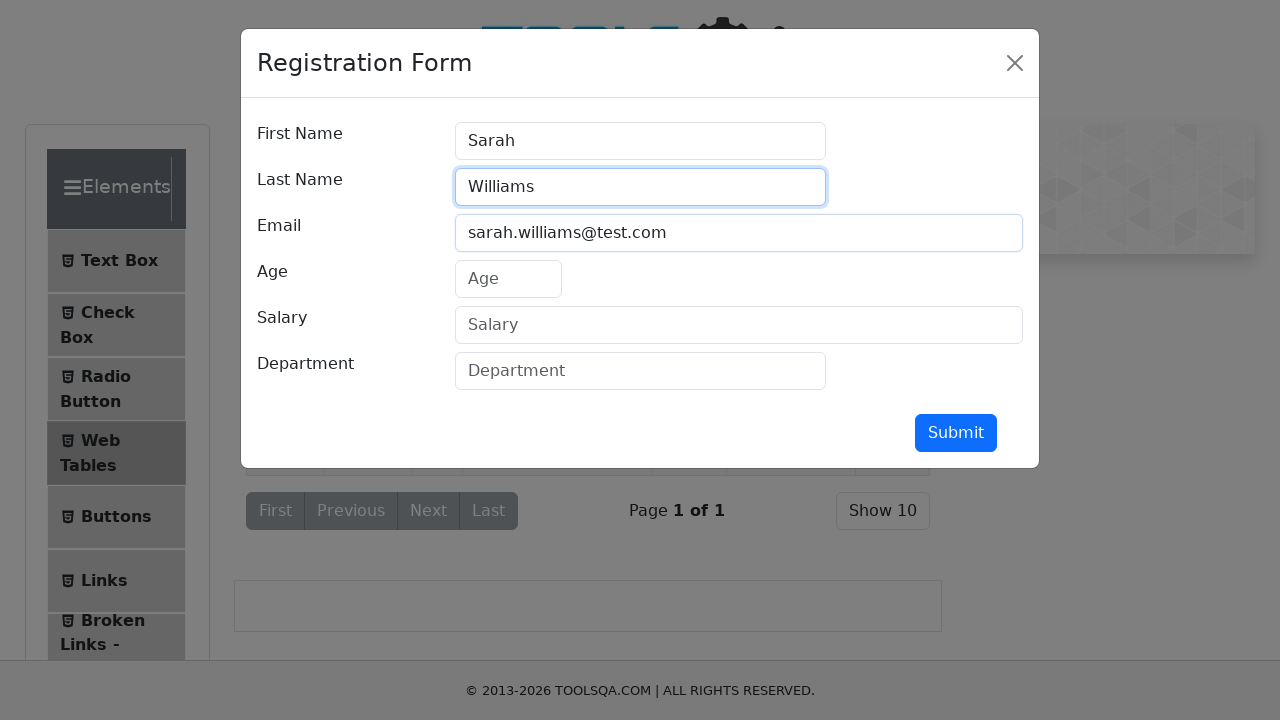

Filled age field with '28' on #age
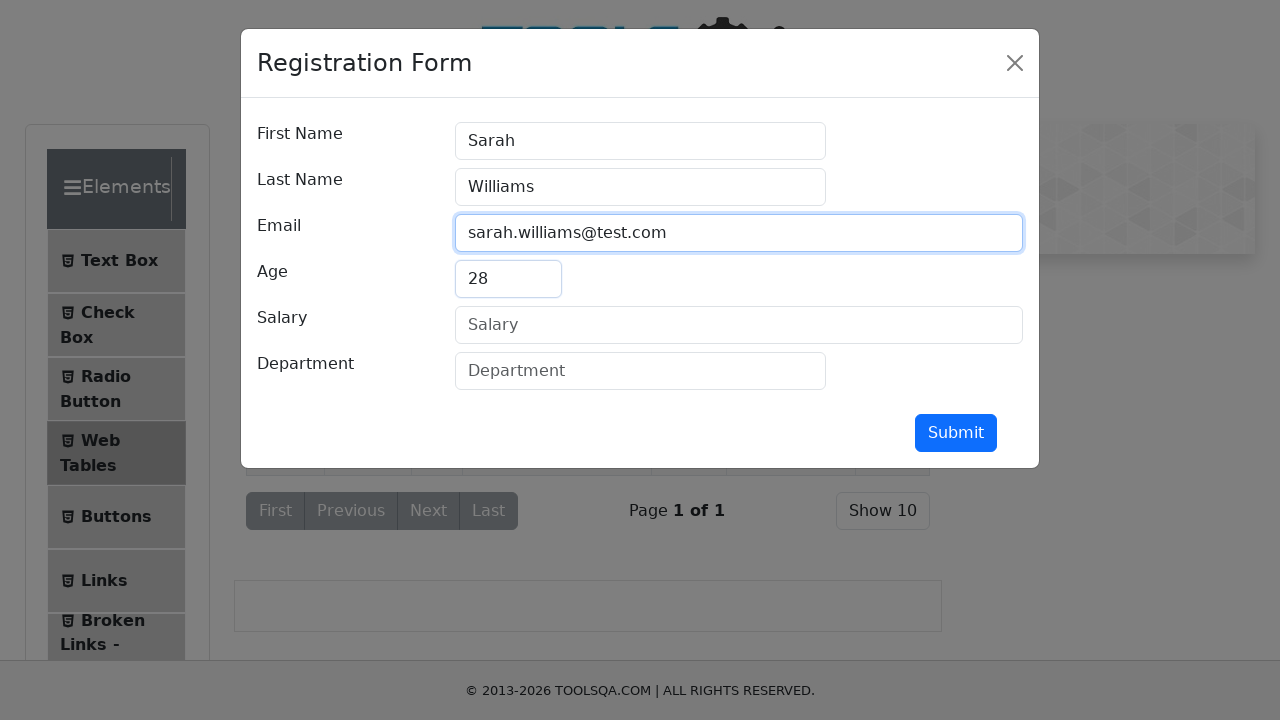

Filled salary field with '65000' on #salary
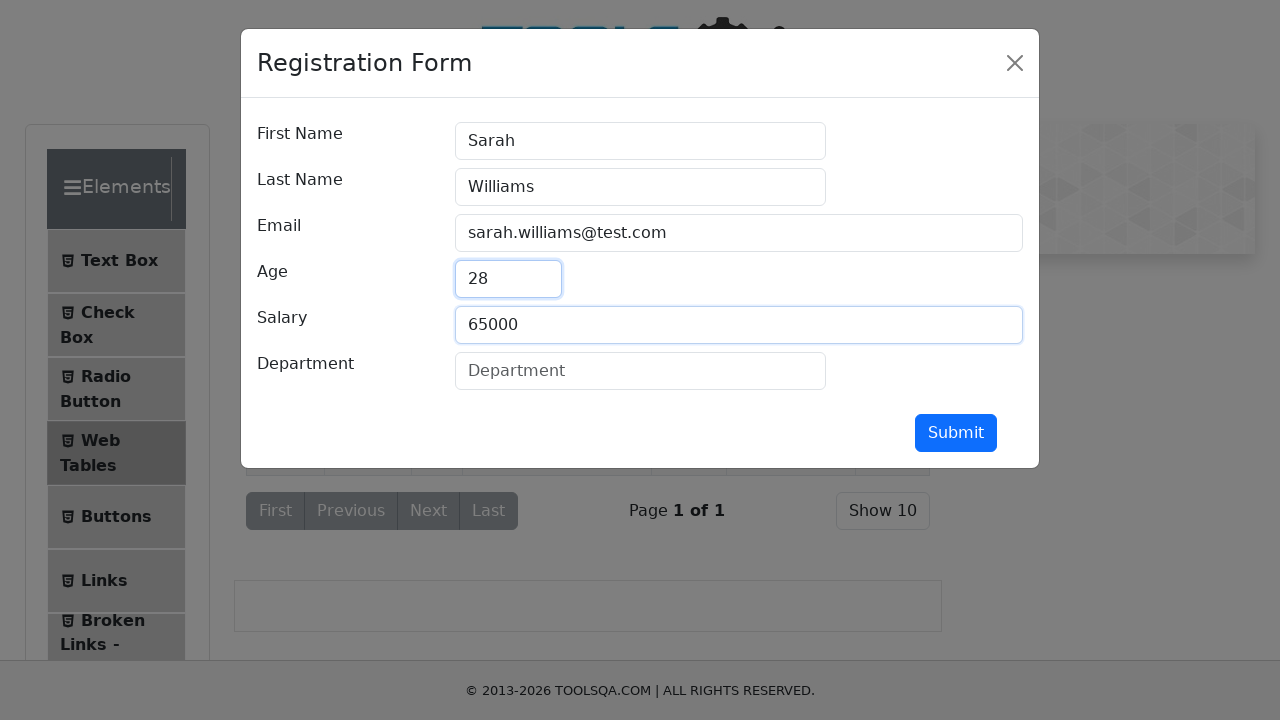

Filled department field with 'Marketing' on #department
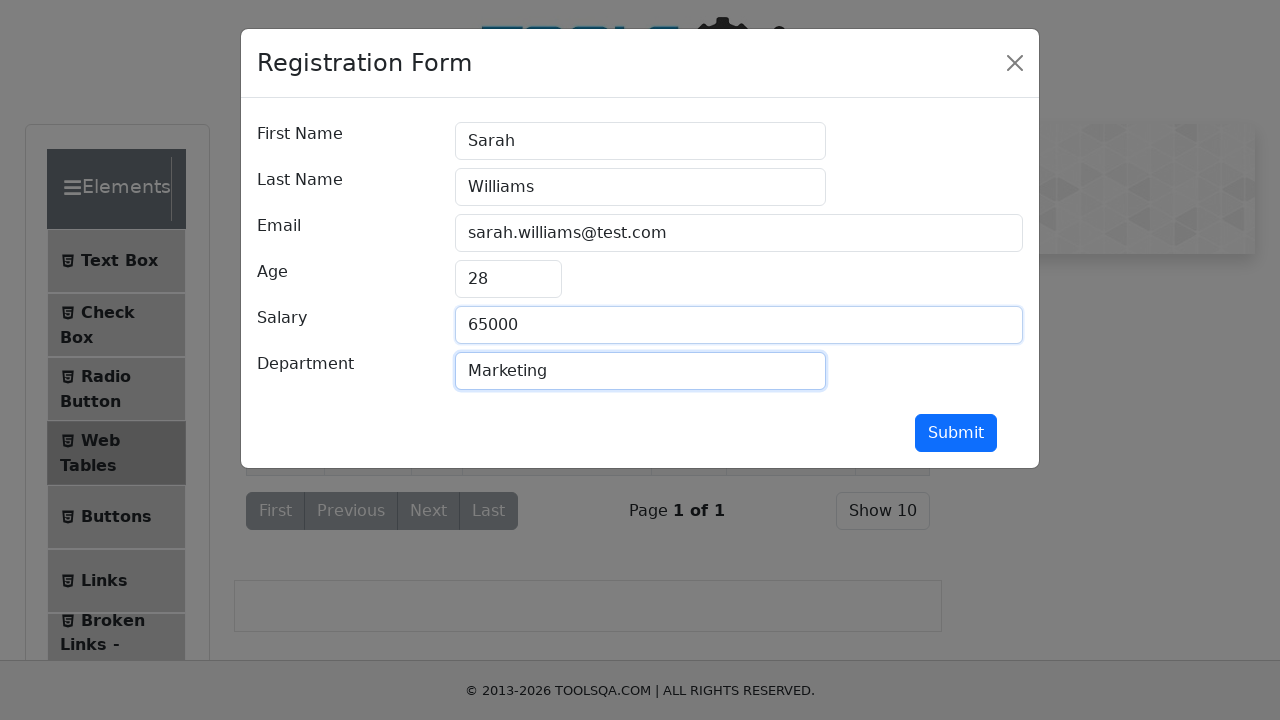

Clicked submit button to register new employee at (956, 433) on #submit
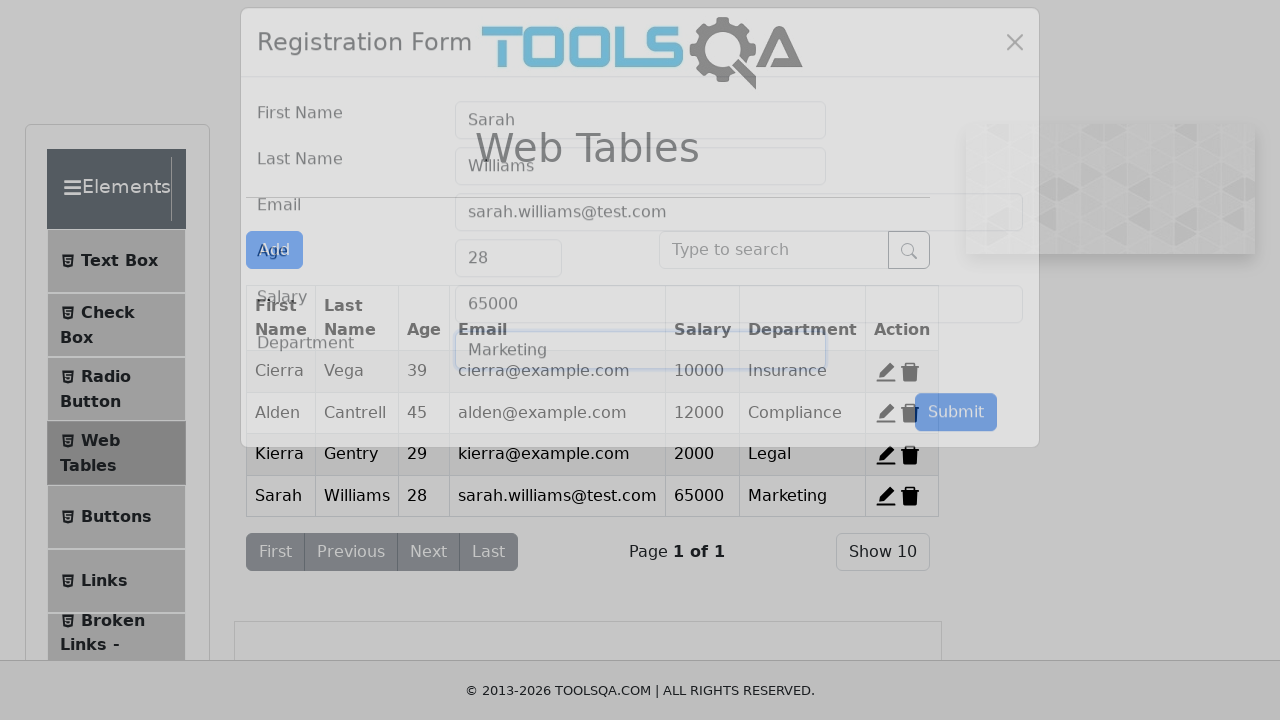

Filled search box with 'Sarah' to find newly added employee on #searchBox
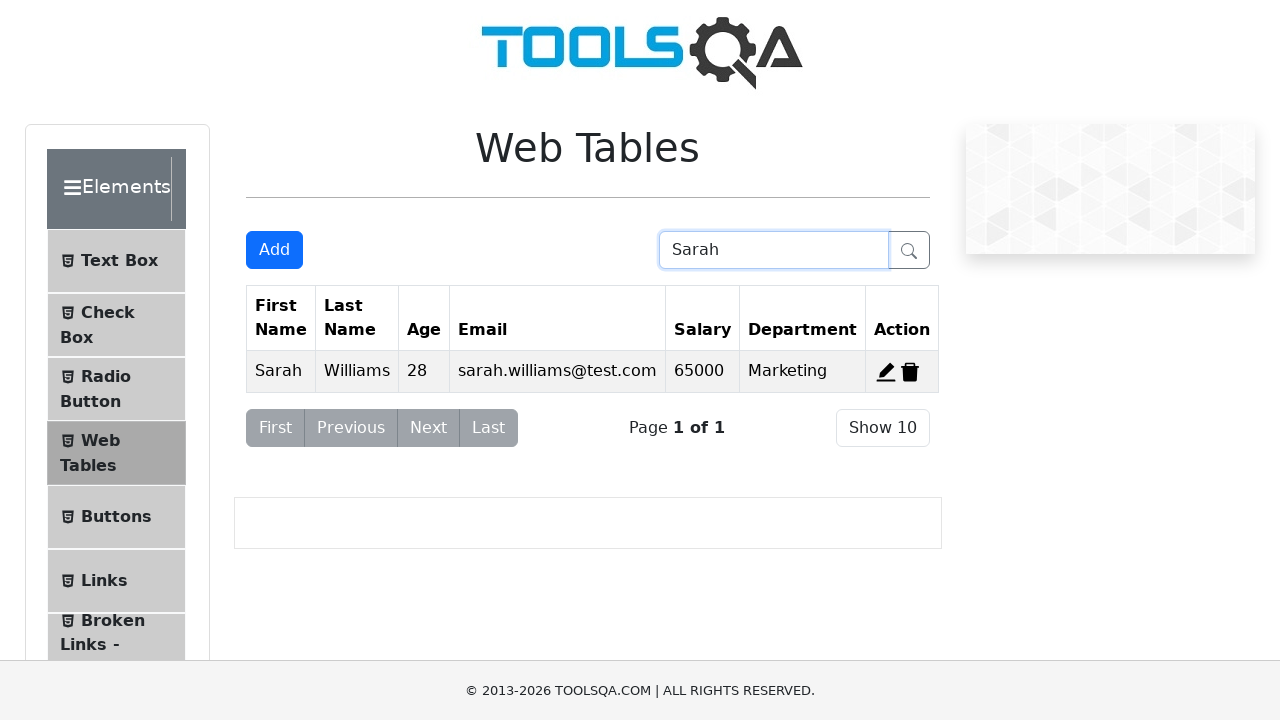

Waited 500ms for search results to load
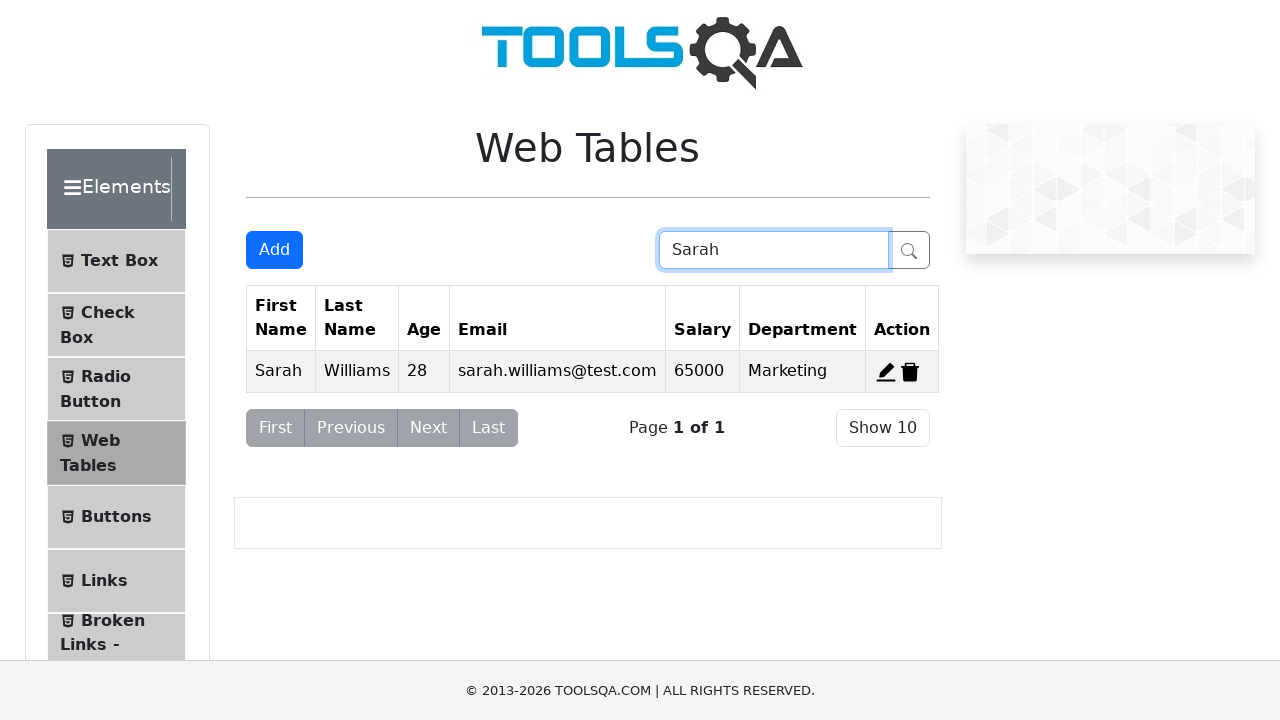

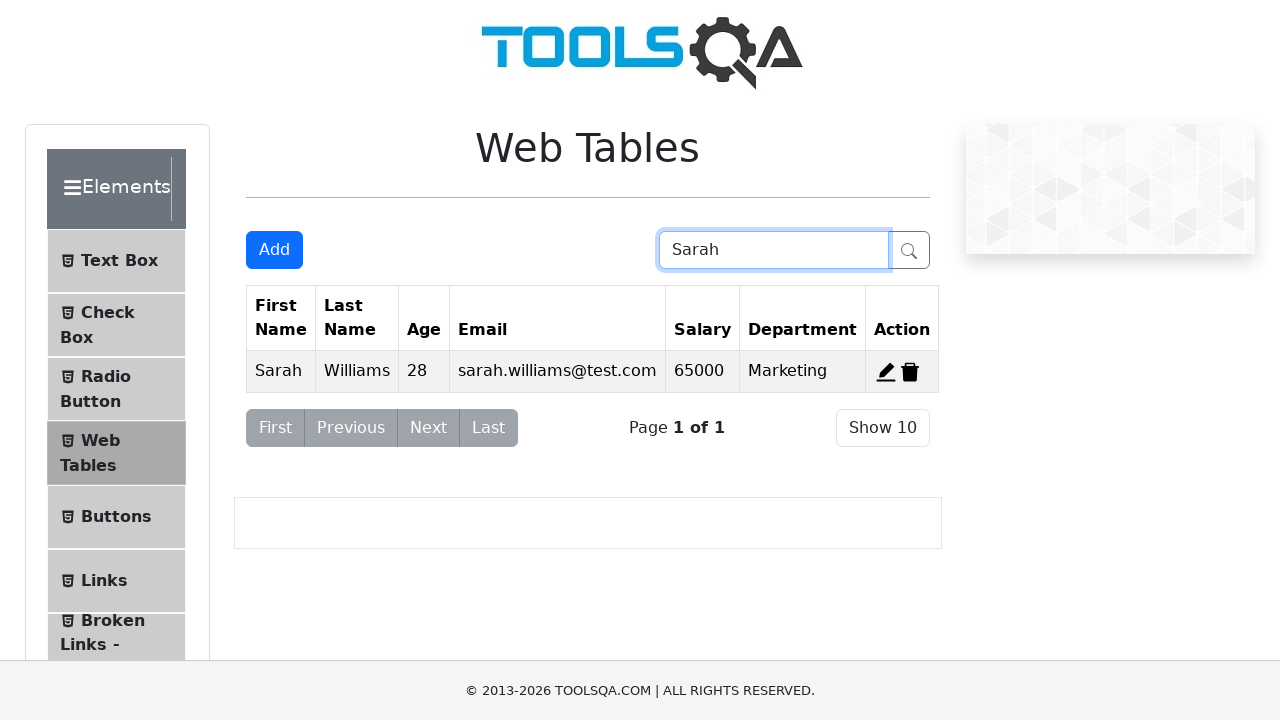